Tests alert handling by clicking a button that triggers an alert dialog and accepting it

Starting URL: http://seleniumpractise.blogspot.com/2019/01/alert-demo.html

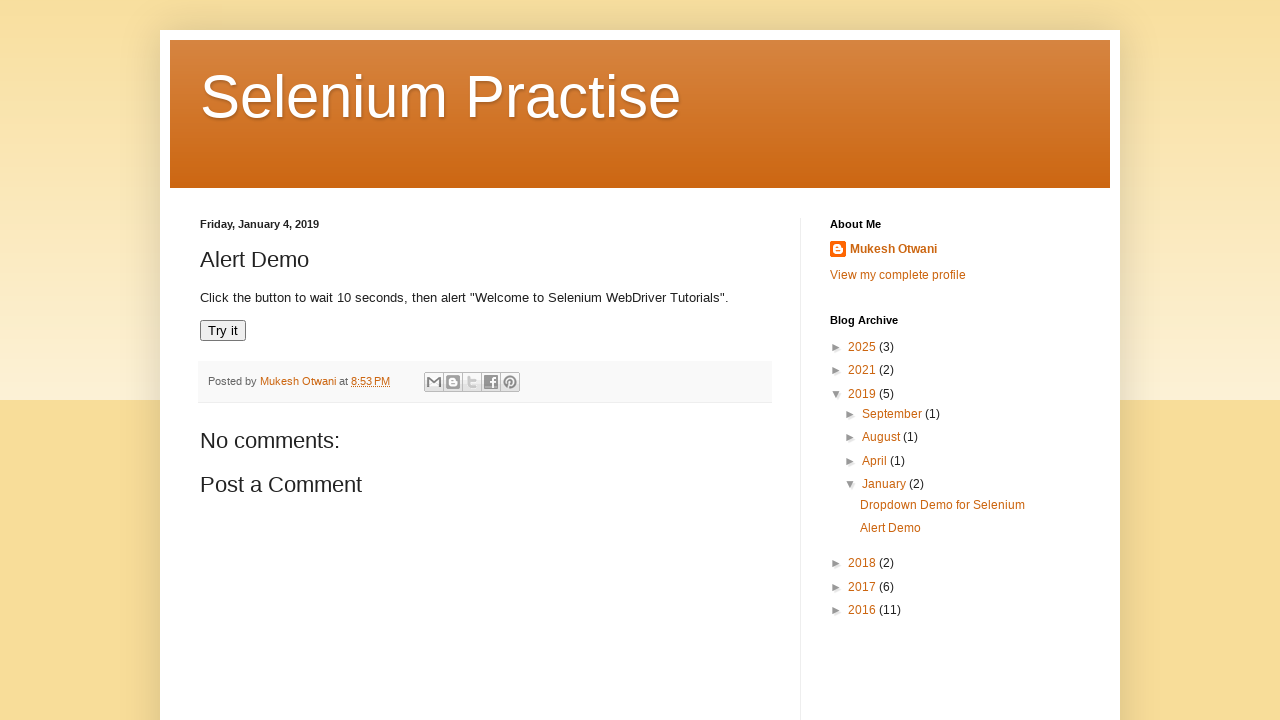

Clicked 'Try it' button to trigger alert dialog at (223, 331) on xpath=//button[normalize-space()='Try it']
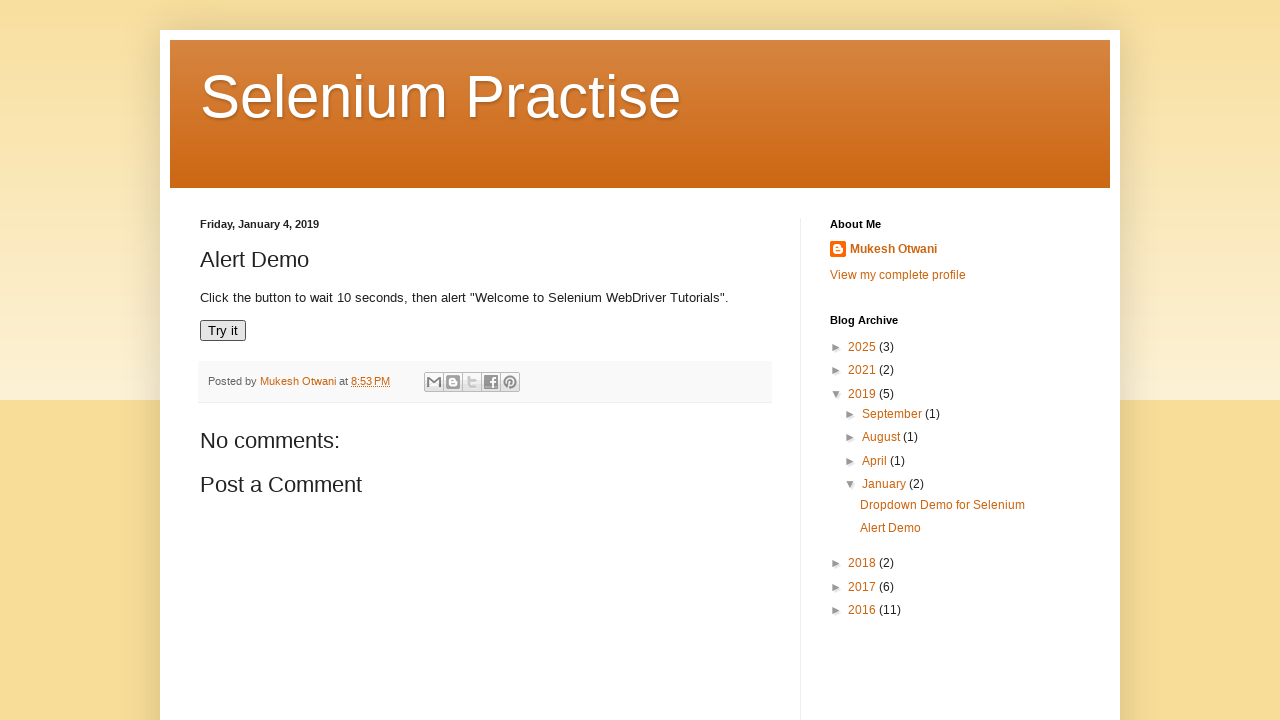

Set up dialog handler to accept alert
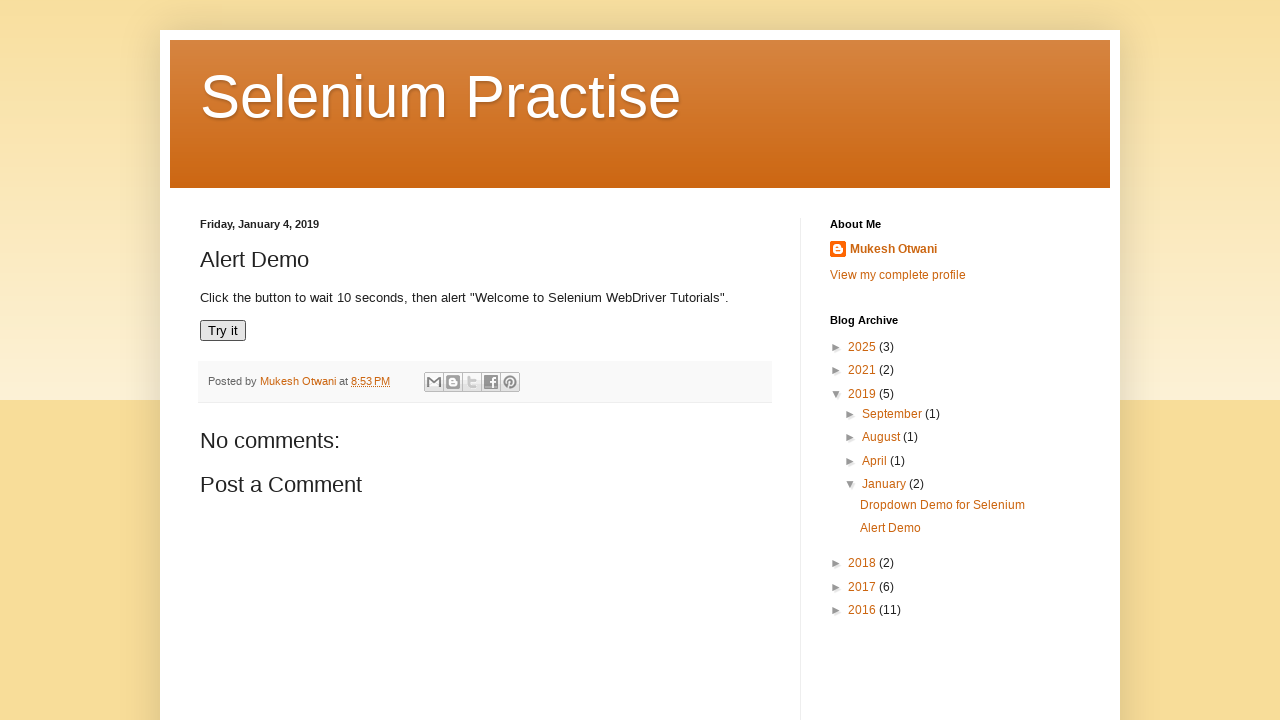

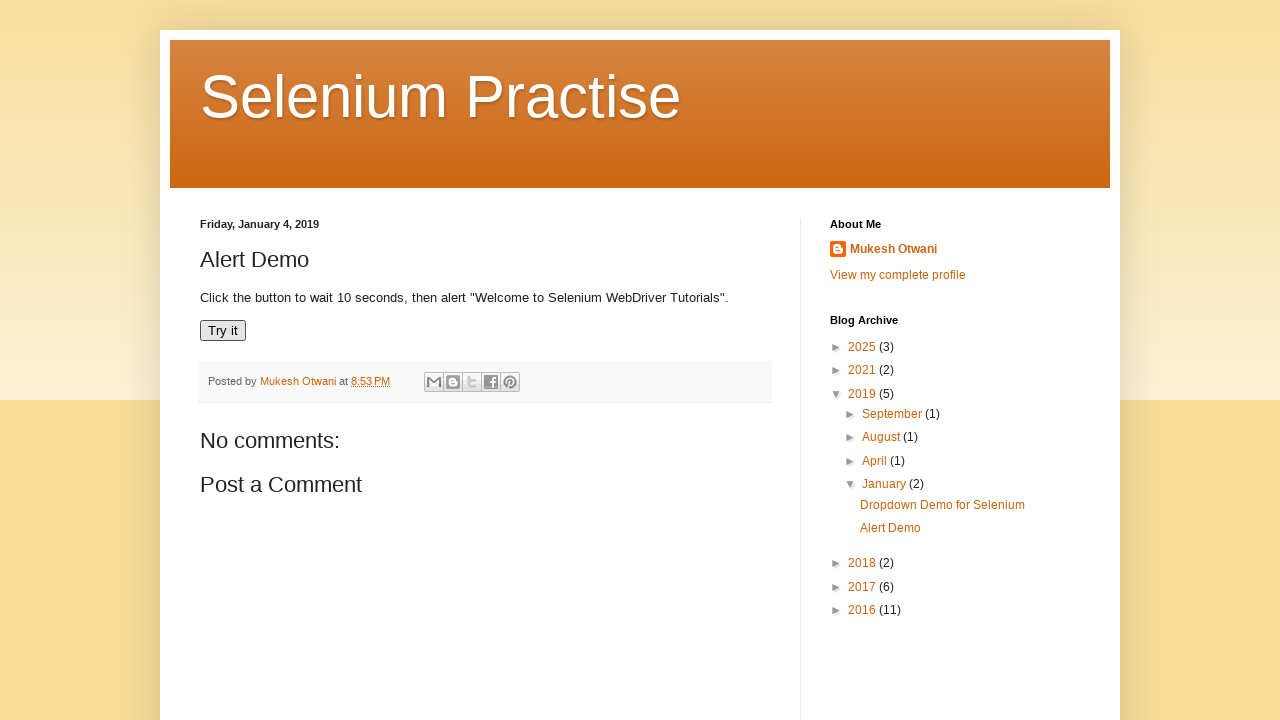